Tests filtering to display all todo items after applying other filters

Starting URL: https://demo.playwright.dev/todomvc

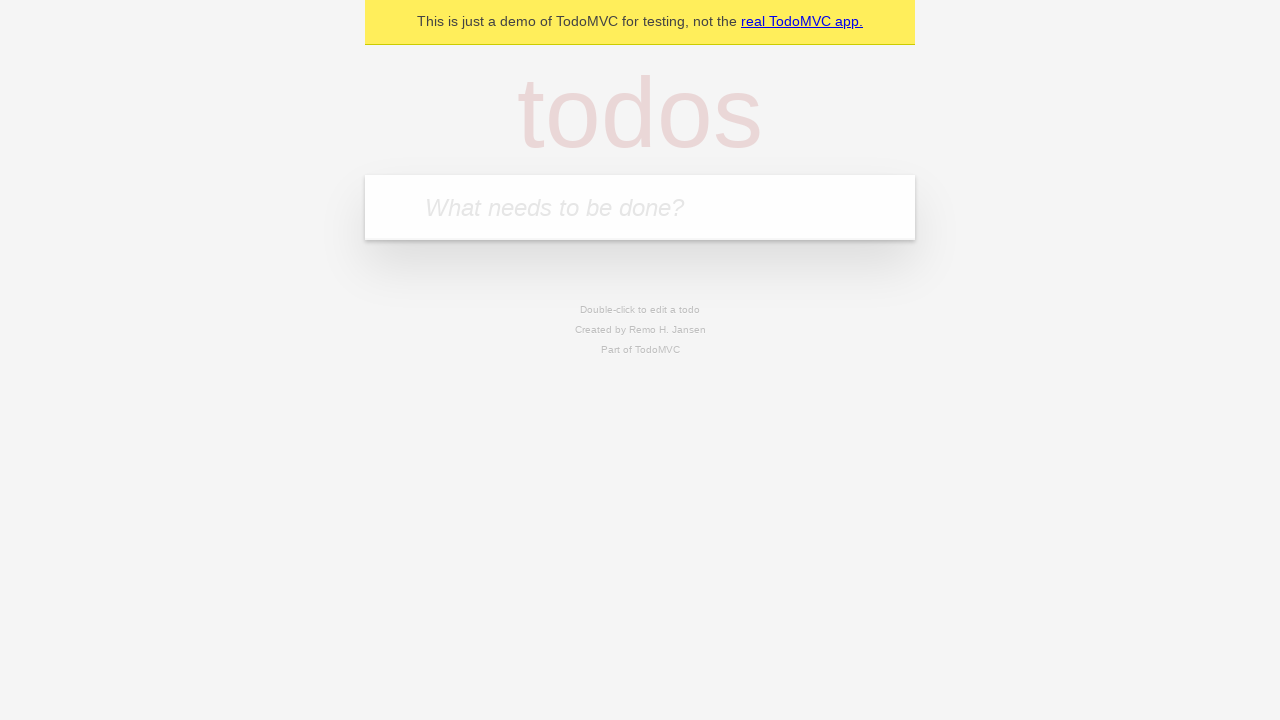

Filled todo input with 'buy some cheese' on internal:attr=[placeholder="What needs to be done?"i]
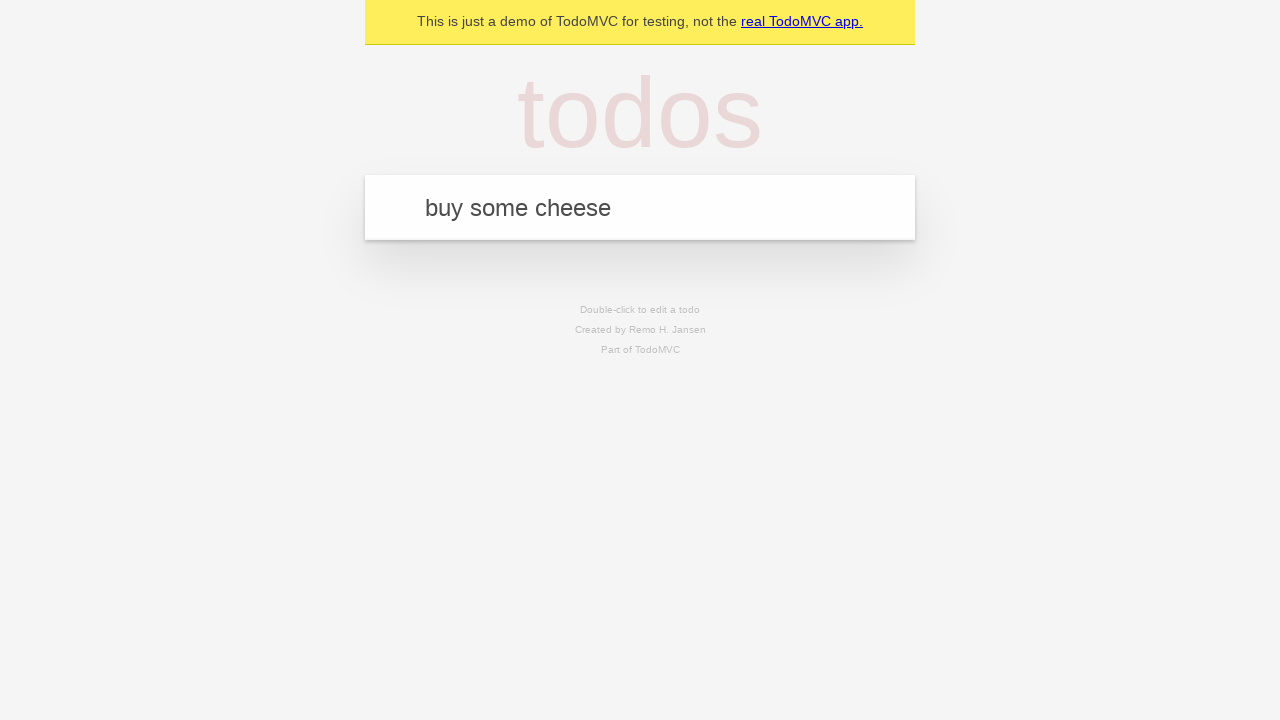

Pressed Enter to create first todo on internal:attr=[placeholder="What needs to be done?"i]
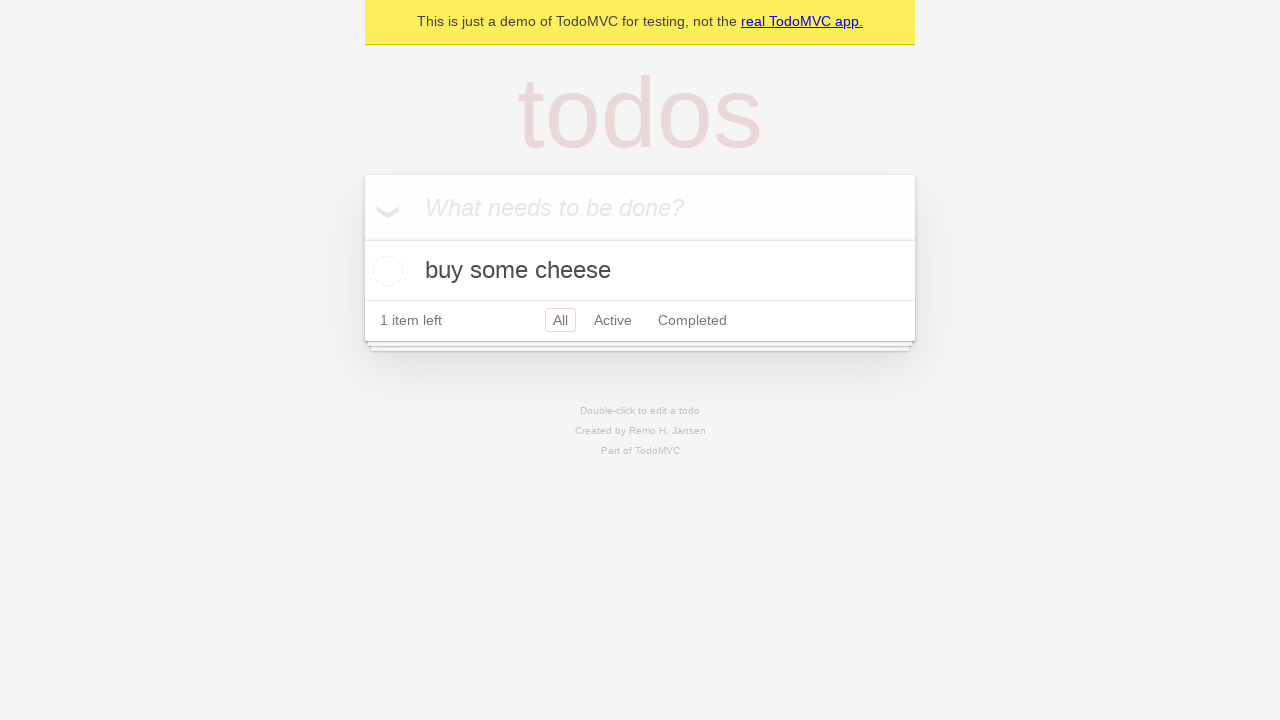

Filled todo input with 'feed the cat' on internal:attr=[placeholder="What needs to be done?"i]
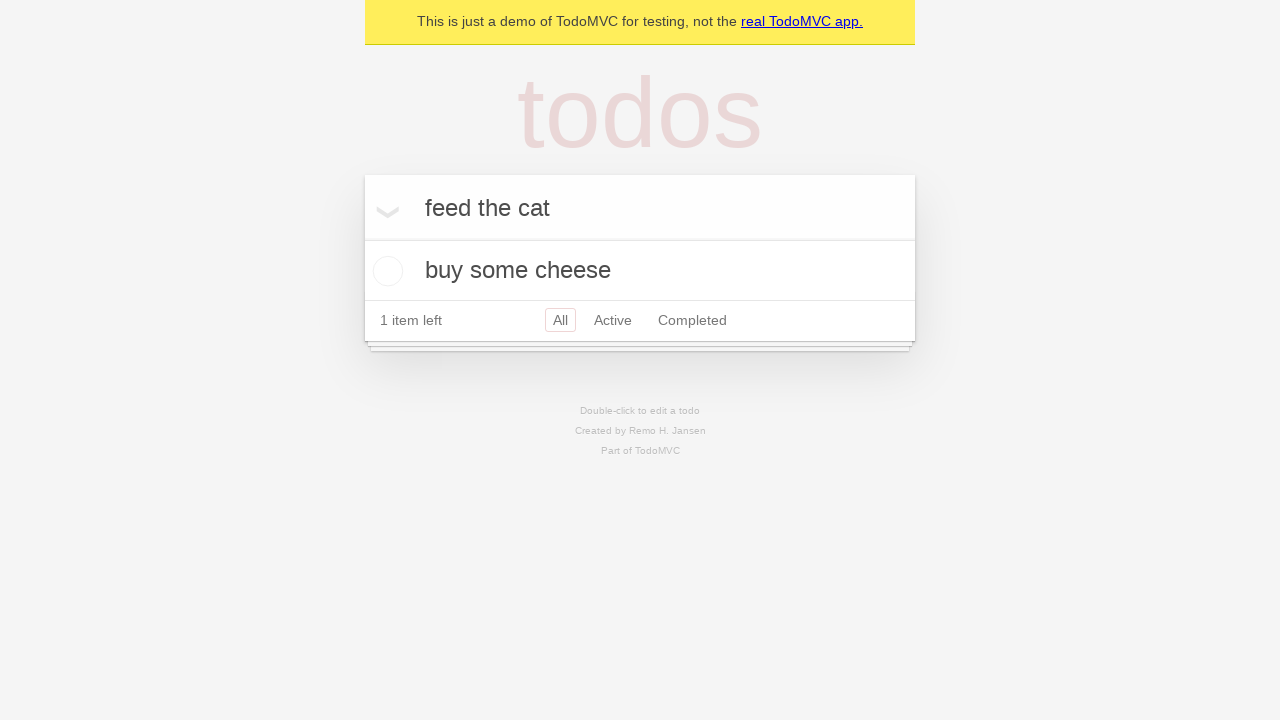

Pressed Enter to create second todo on internal:attr=[placeholder="What needs to be done?"i]
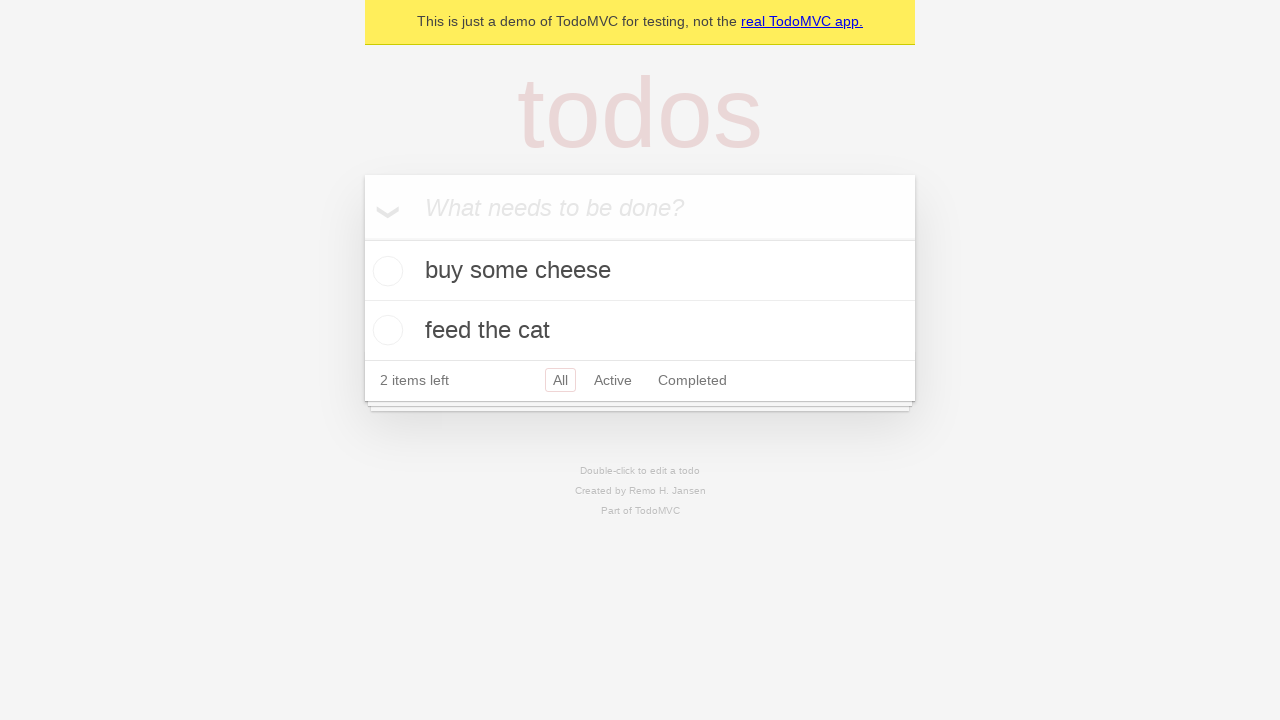

Filled todo input with 'book a doctors appointment' on internal:attr=[placeholder="What needs to be done?"i]
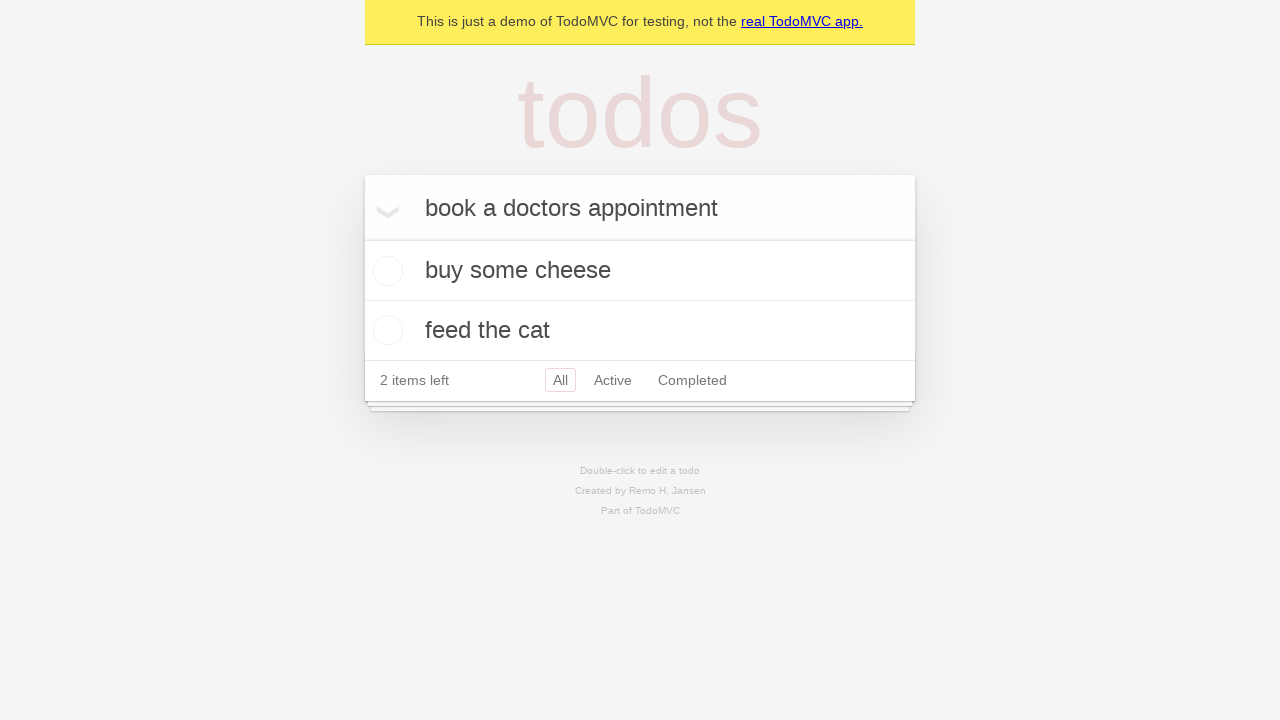

Pressed Enter to create third todo on internal:attr=[placeholder="What needs to be done?"i]
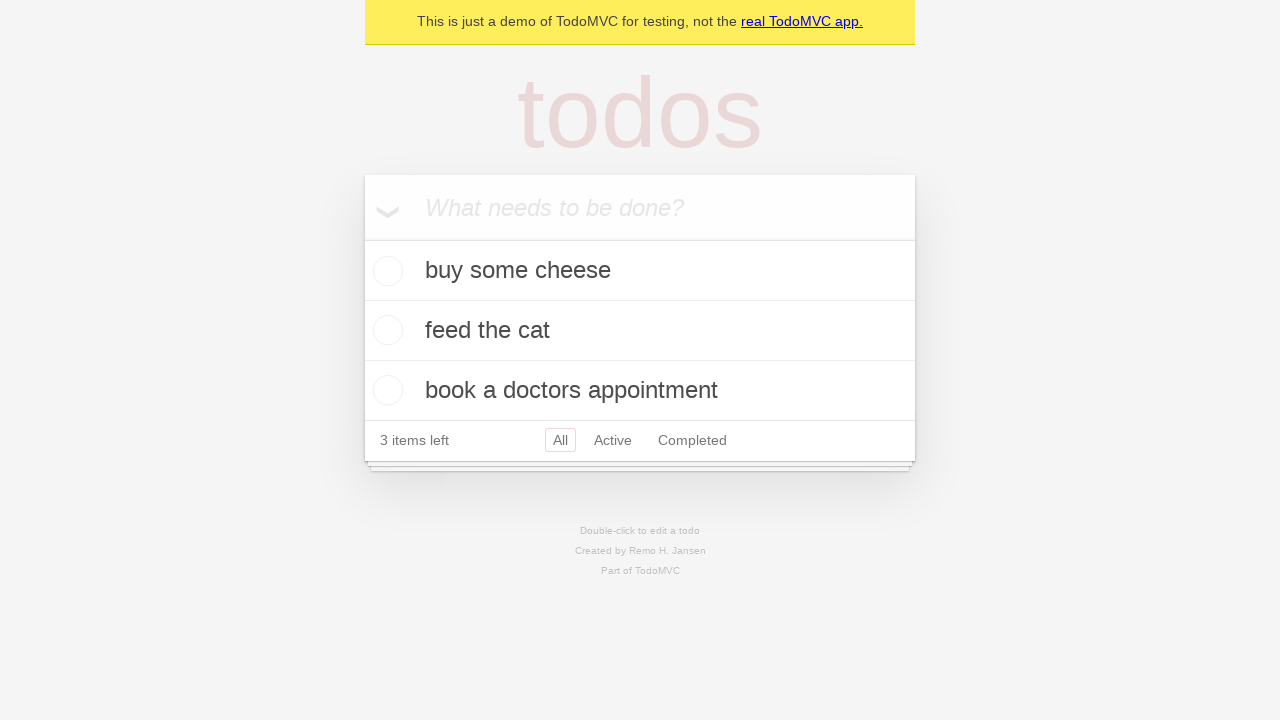

Checked the second todo item at (385, 330) on internal:testid=[data-testid="todo-item"s] >> nth=1 >> internal:role=checkbox
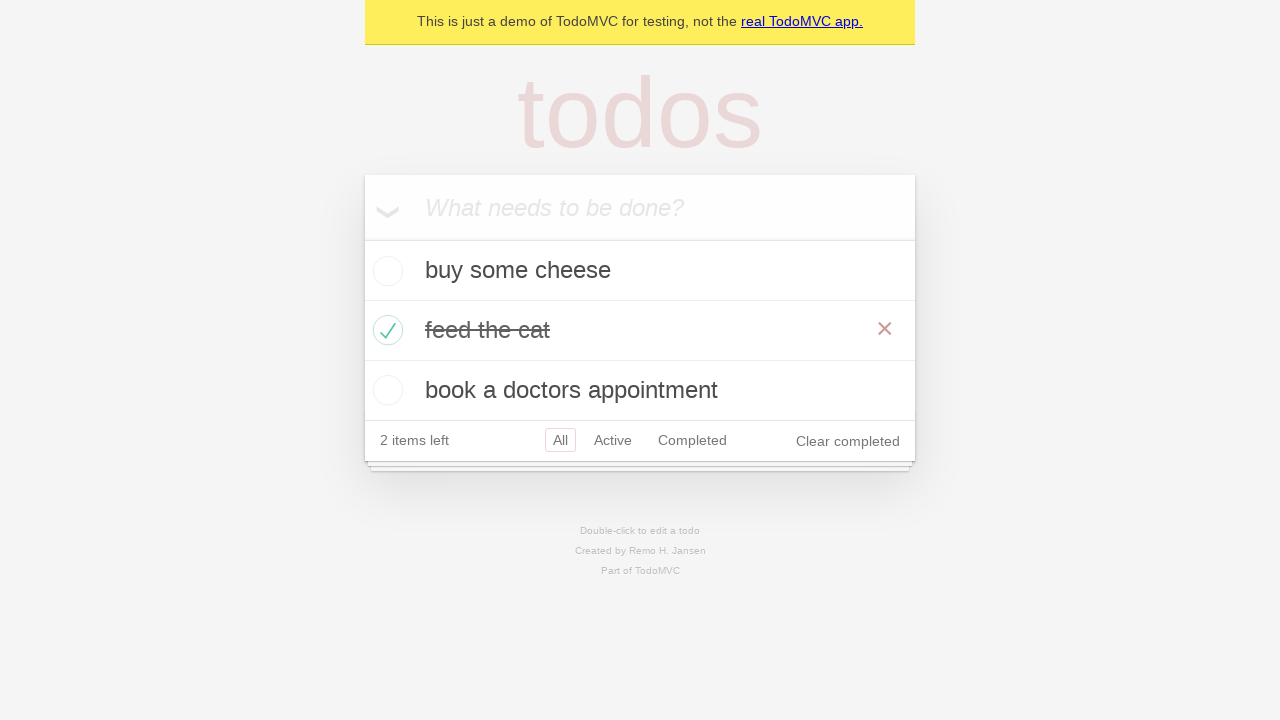

Clicked Active filter to display active todos at (613, 440) on internal:role=link[name="Active"i]
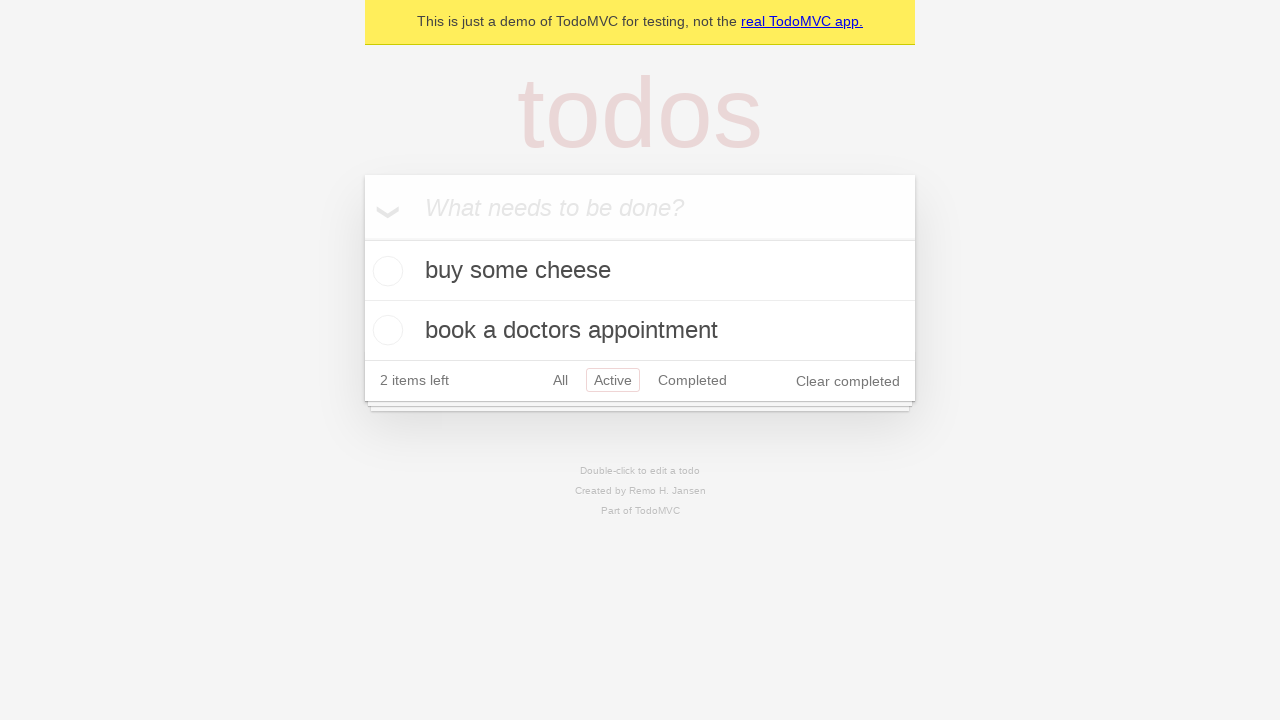

Clicked Completed filter to display completed todos at (692, 380) on internal:role=link[name="Completed"i]
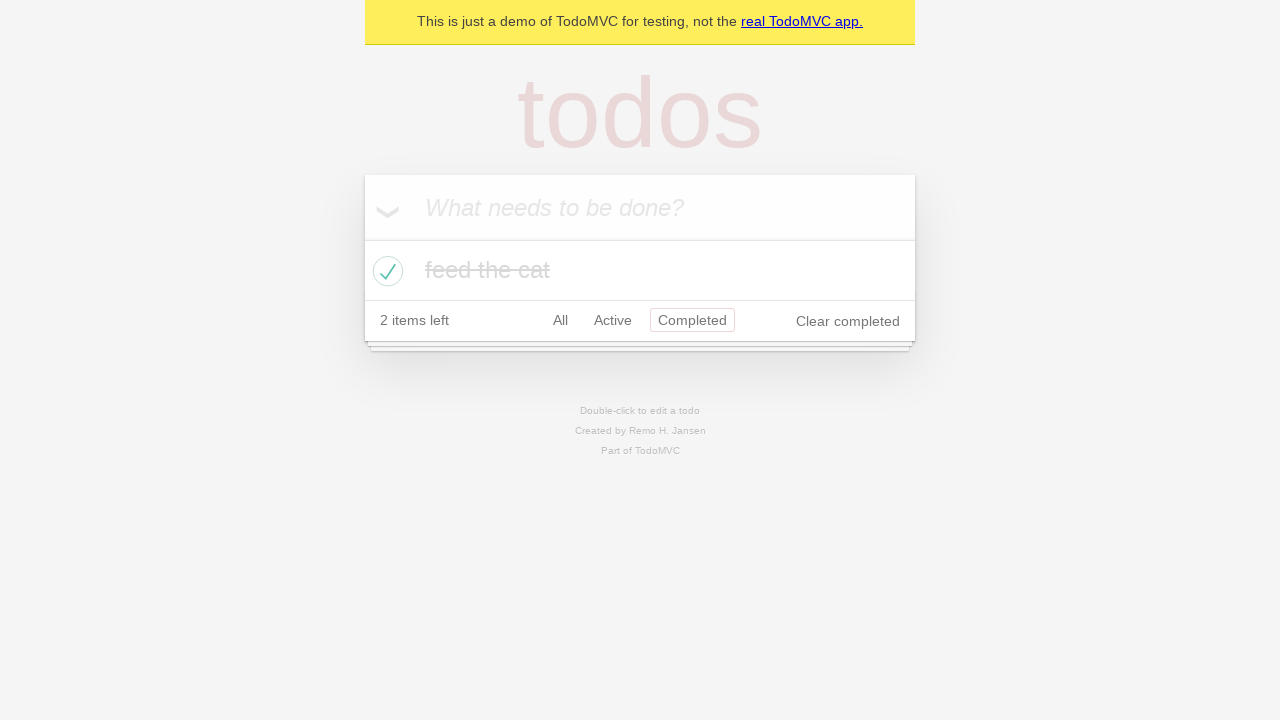

Clicked All filter to display all todo items at (560, 320) on internal:role=link[name="All"i]
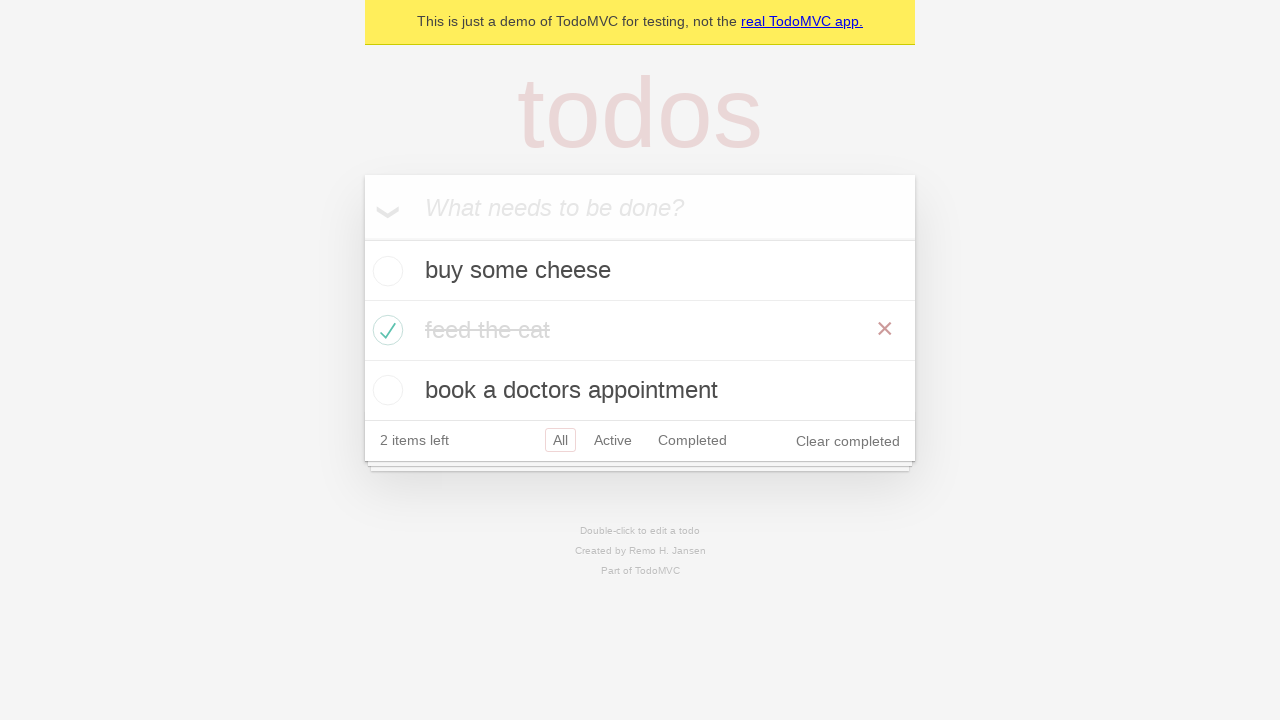

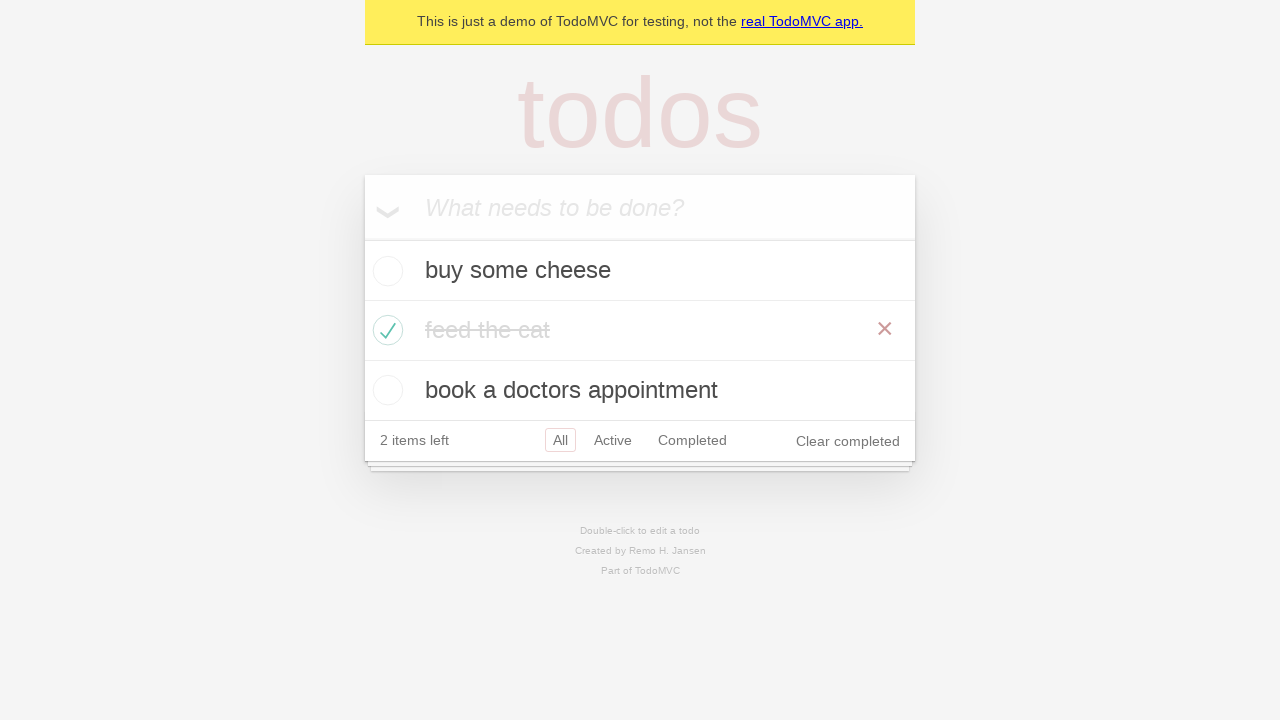